Verifies that searching for non-existent elements returns an empty list

Starting URL: https://duckduckgo.com/

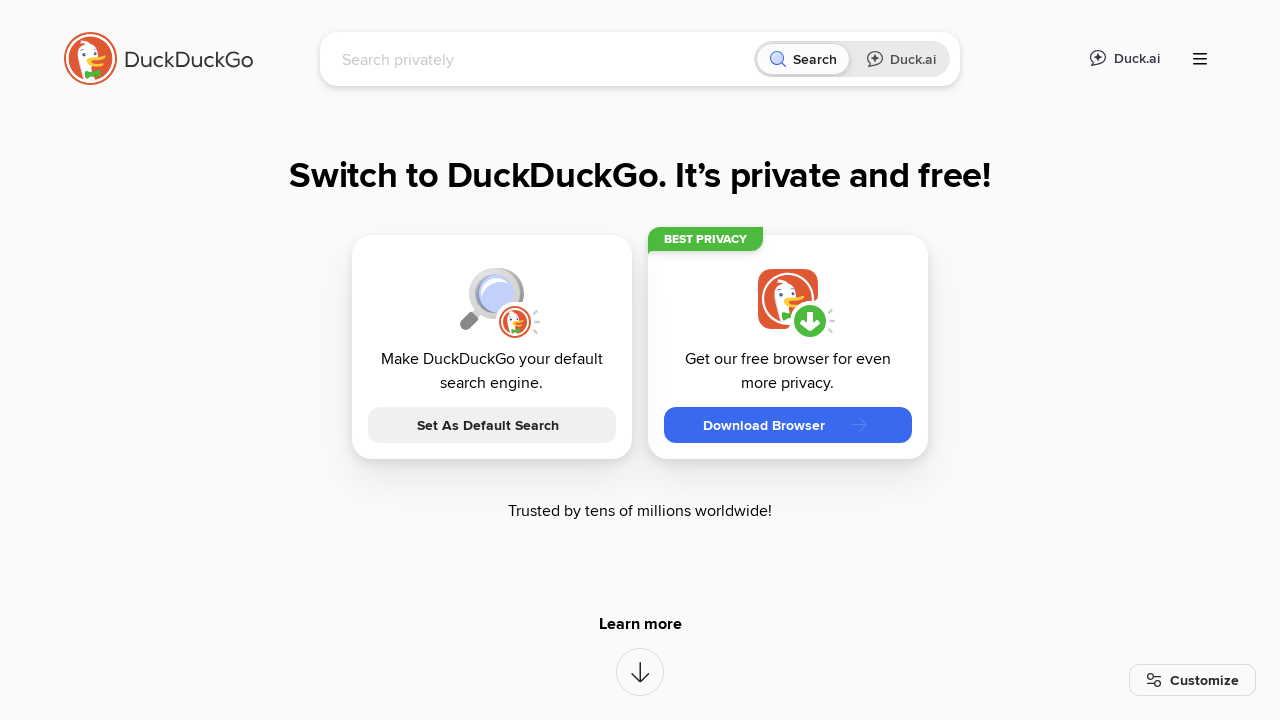

Navigated to DuckDuckGo homepage
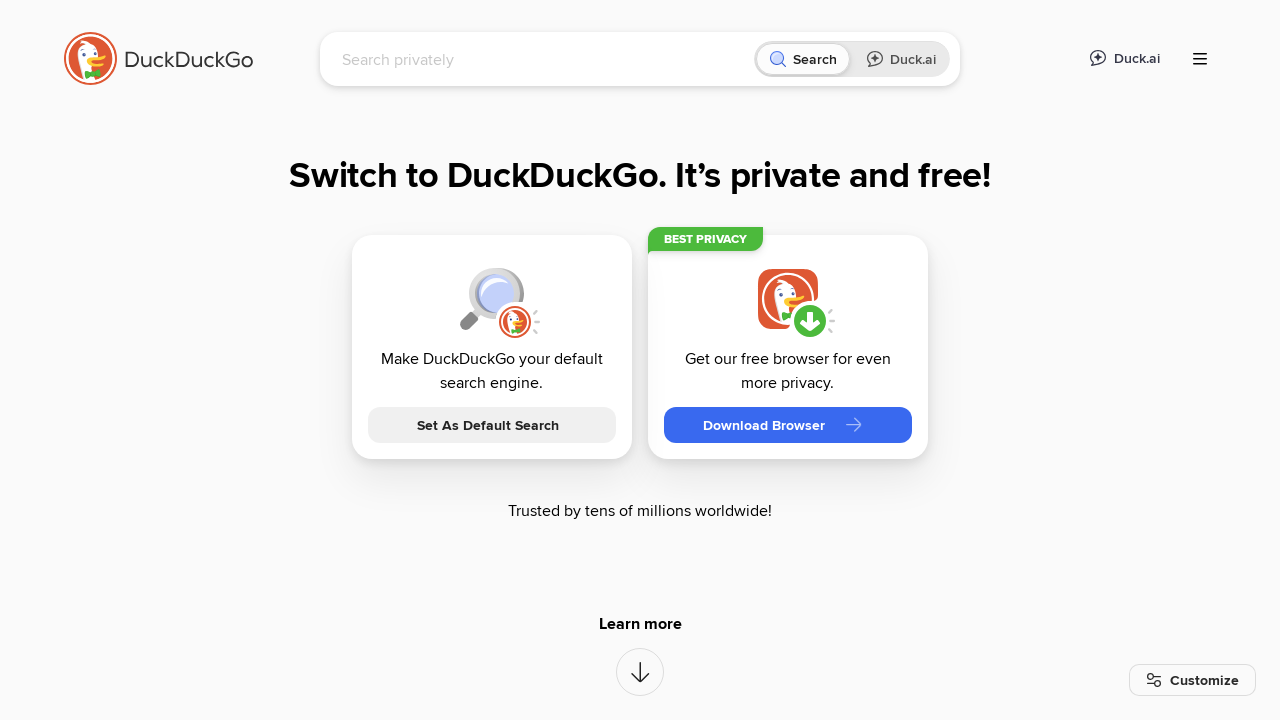

Searched for non-existent elements using selector
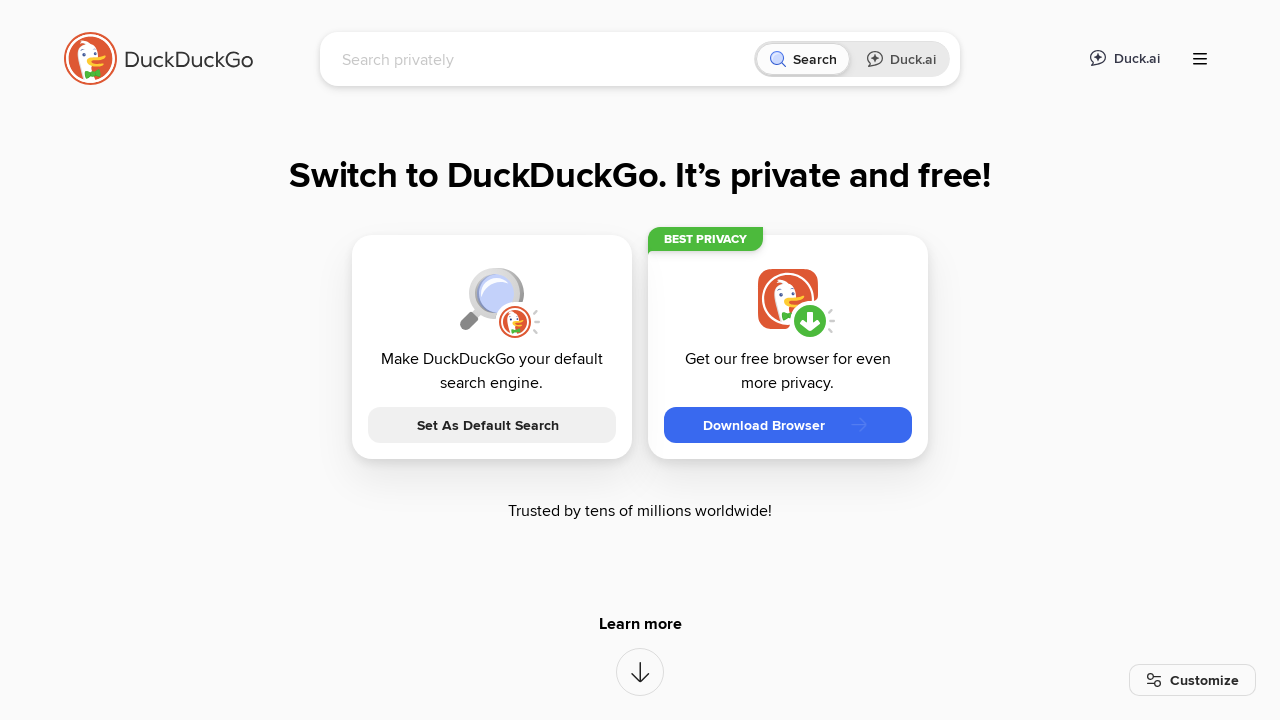

Verified that search for non-existent elements returned empty list
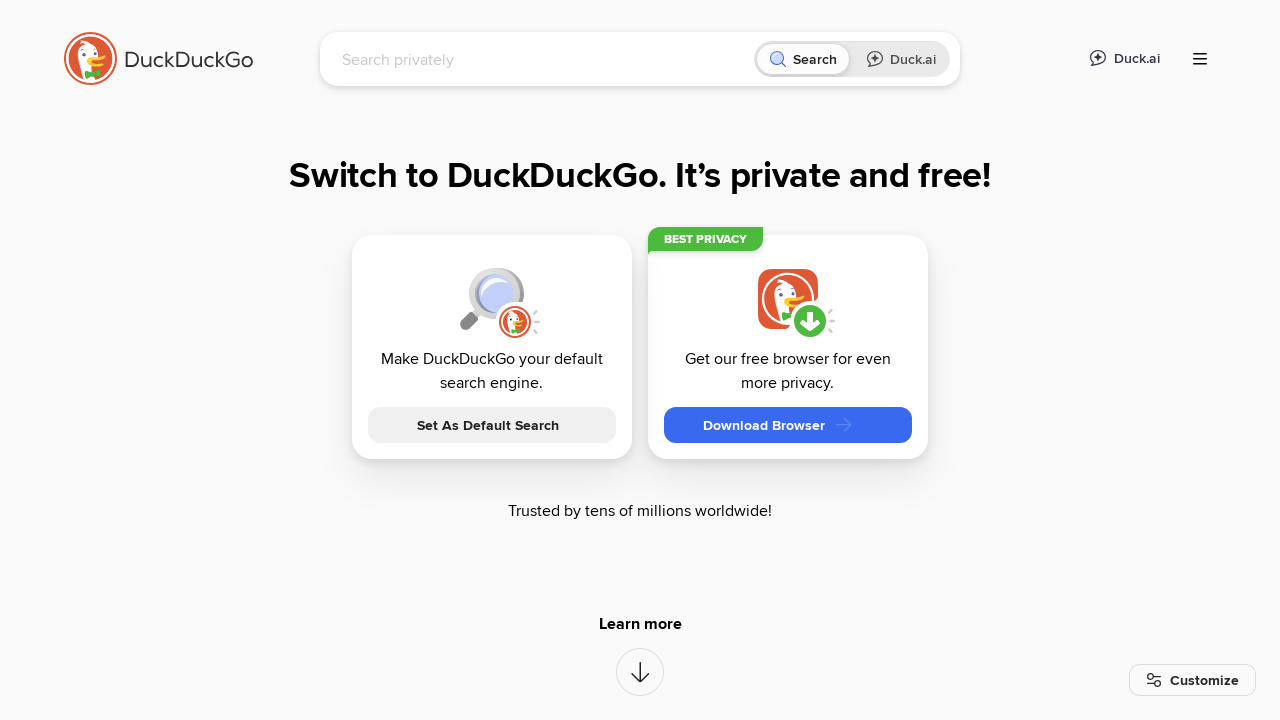

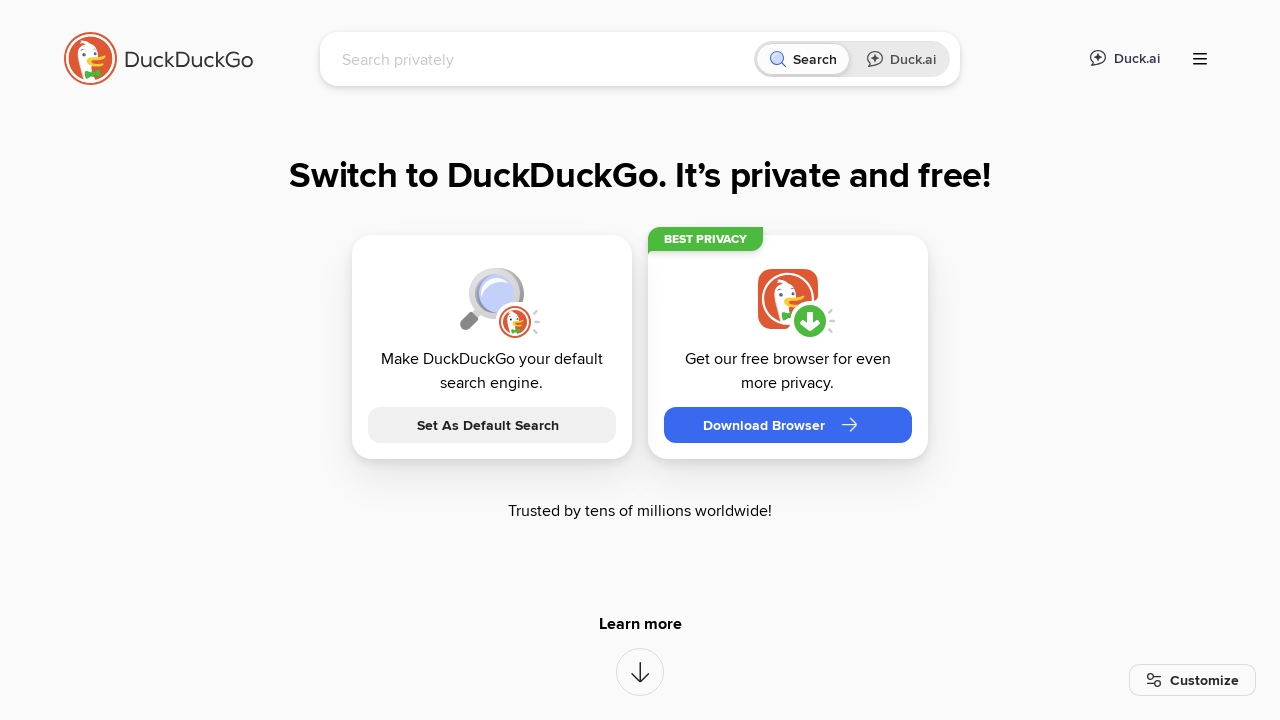